Tests the text box form on demoqa.com by filling in name and email fields, then submitting the form.

Starting URL: https://demoqa.com/text-box

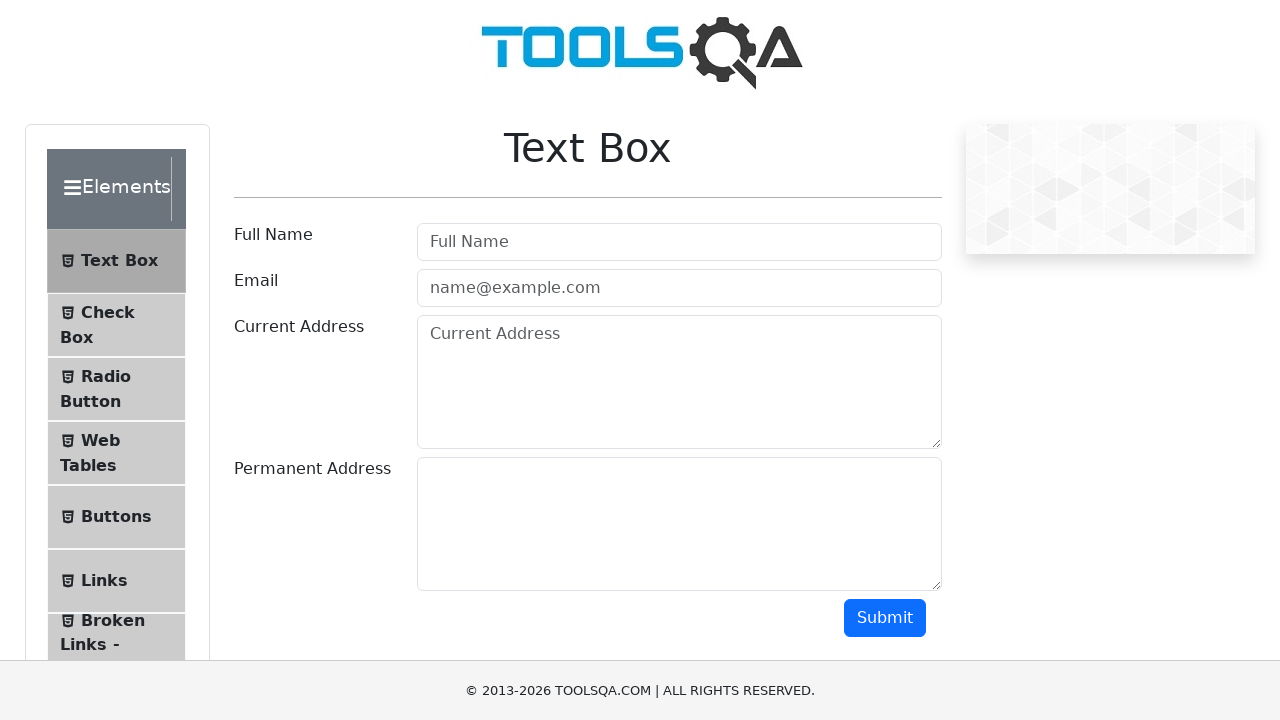

Filled name field with 'Eduardo' on #userName
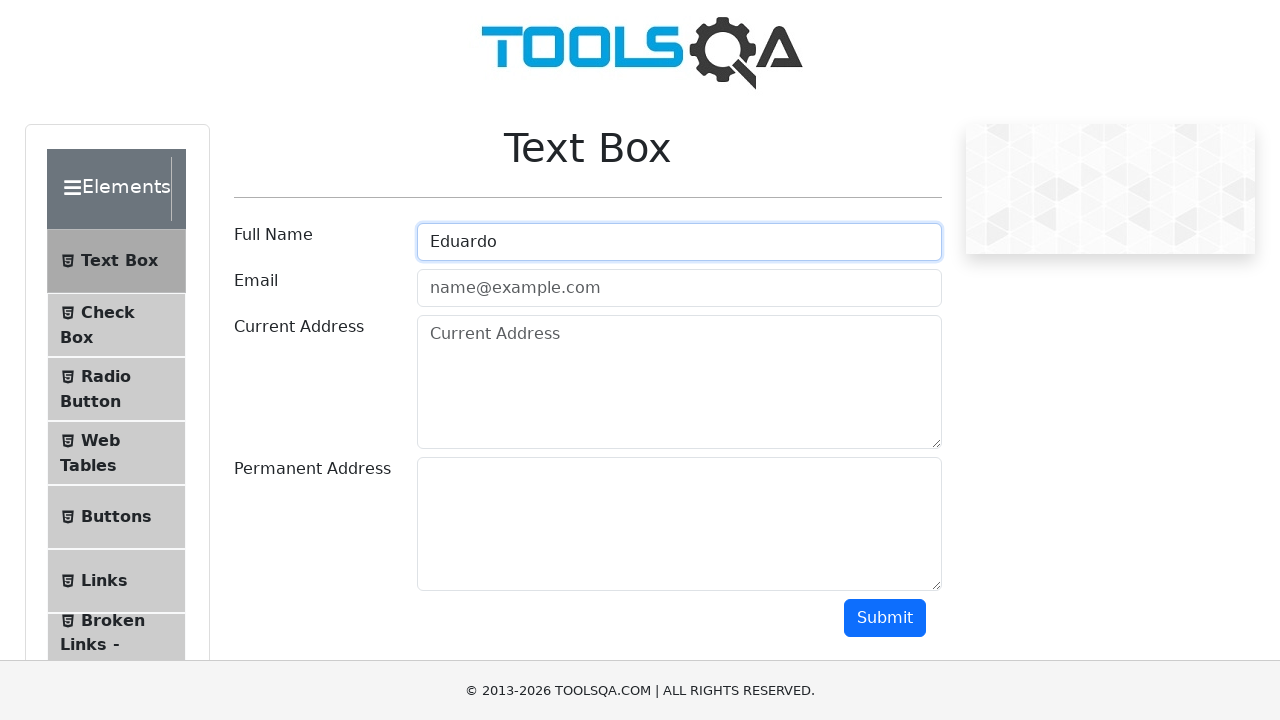

Filled email field with 'Eduardo@gmail.com' on #userEmail
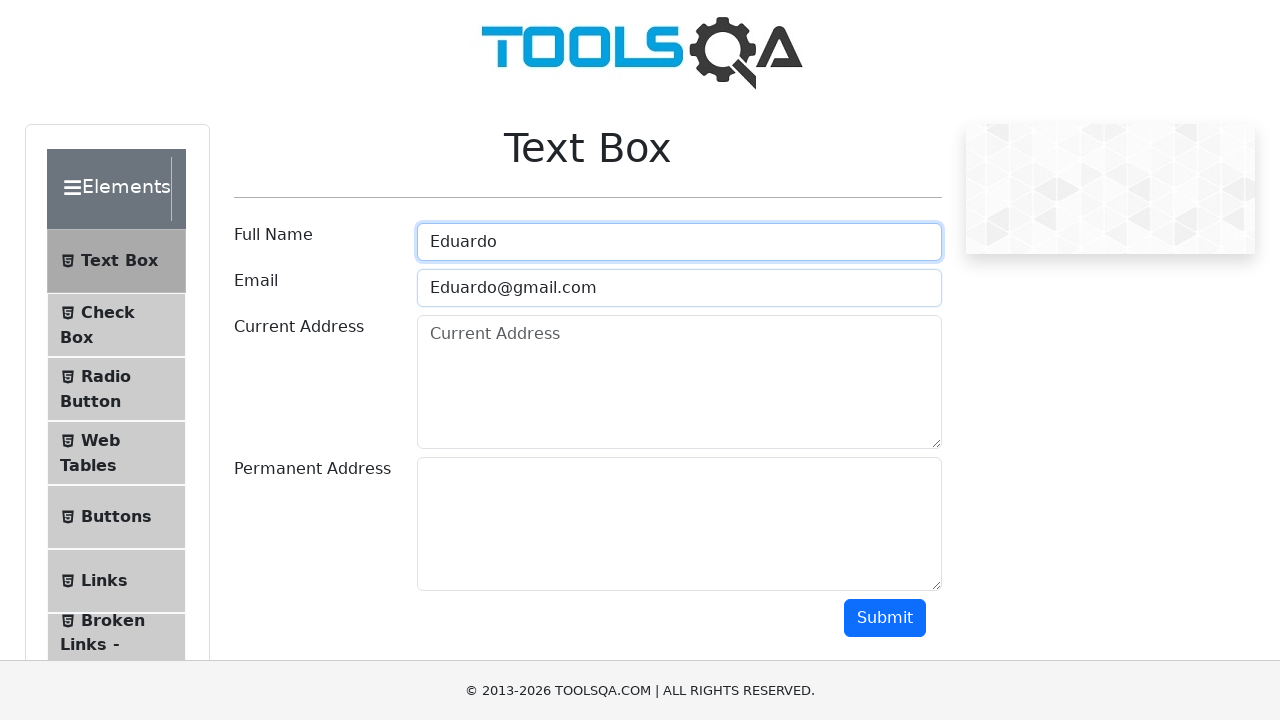

Scrolled down to reveal submit button
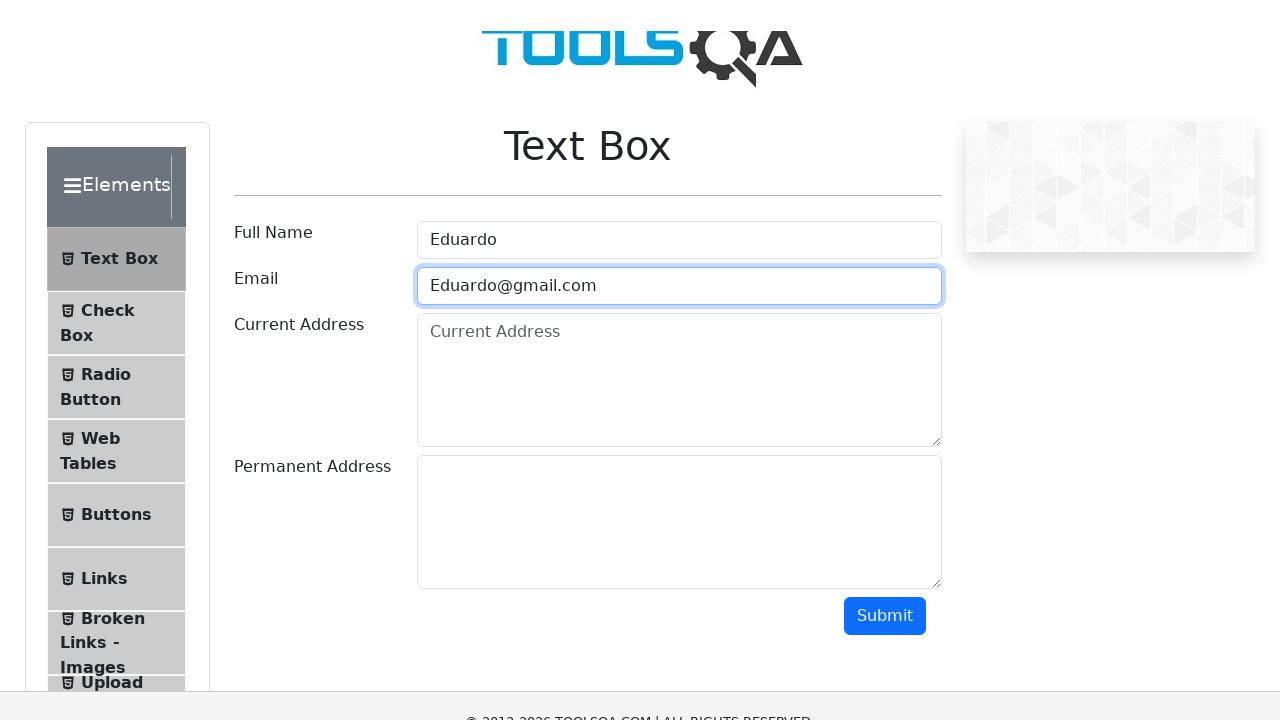

Clicked submit button to submit form at (885, 318) on xpath=//*[@id="submit"]
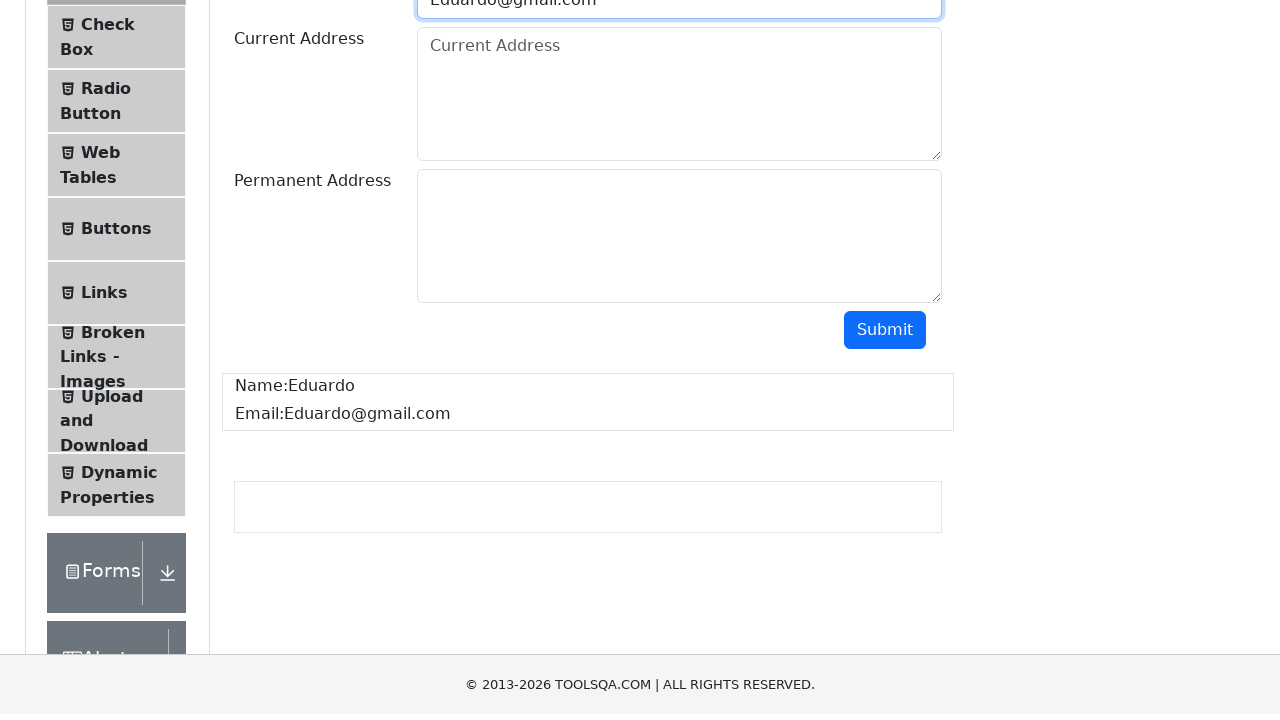

Form submission result output appeared
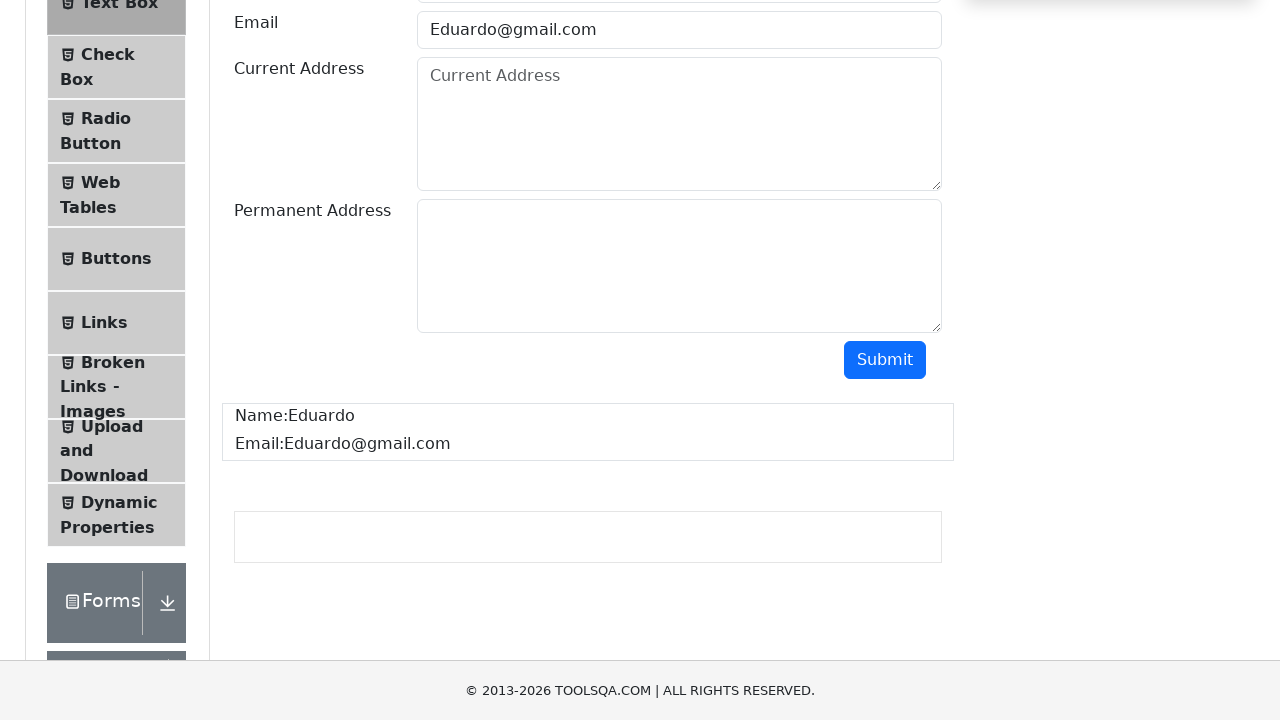

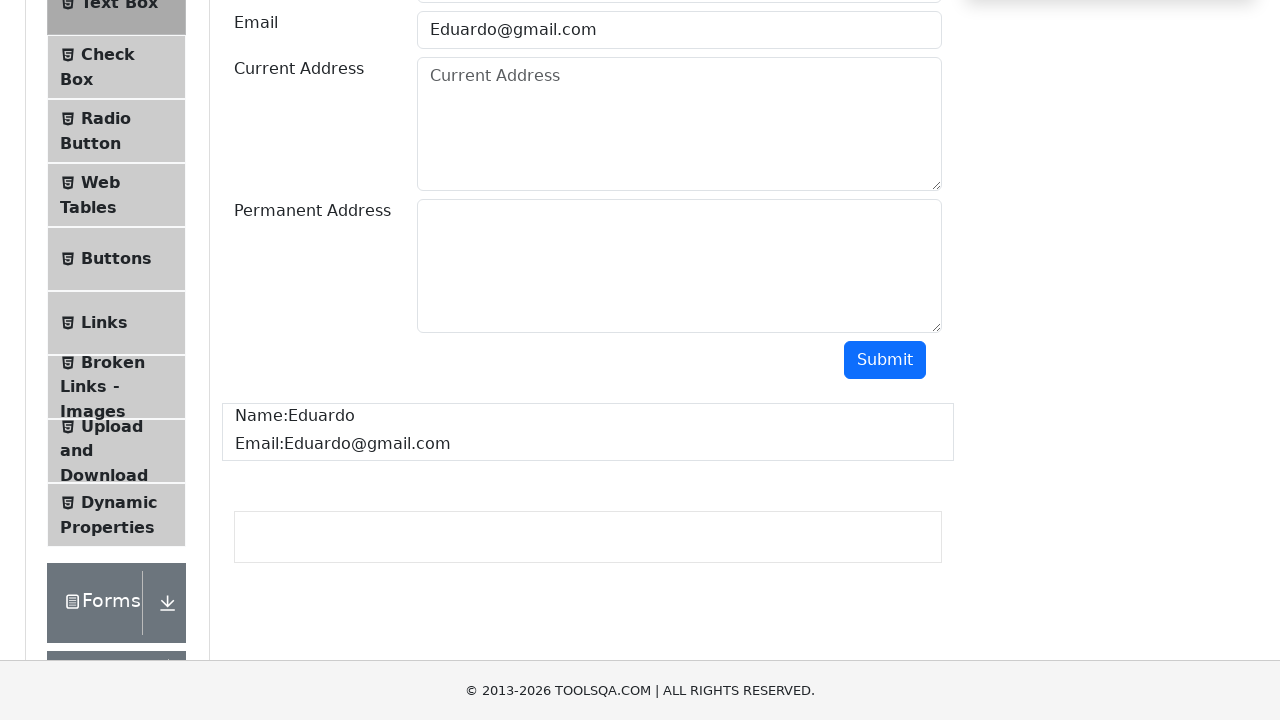